Tests clicking a radio button option on an automation practice page to verify form element interaction

Starting URL: https://rahulshettyacademy.com/AutomationPractice/

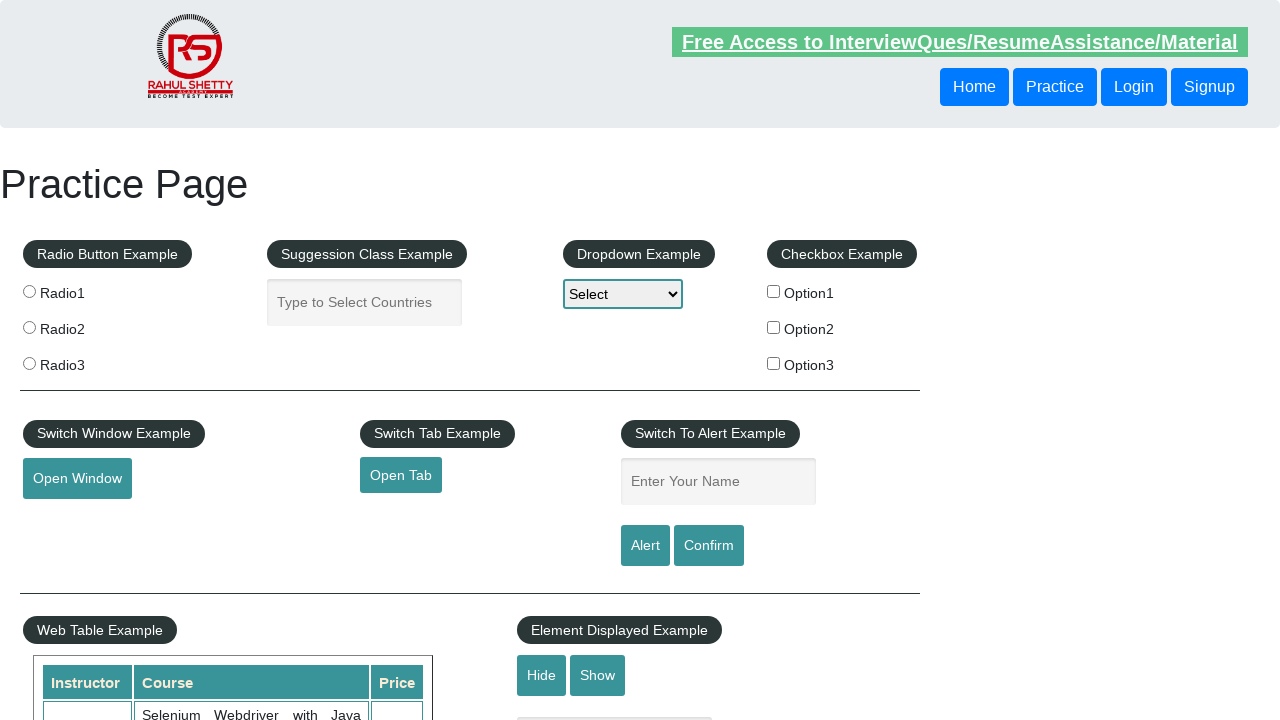

Clicked the first radio button option (option1) on the automation practice form at (774, 291) on input[value='option1']
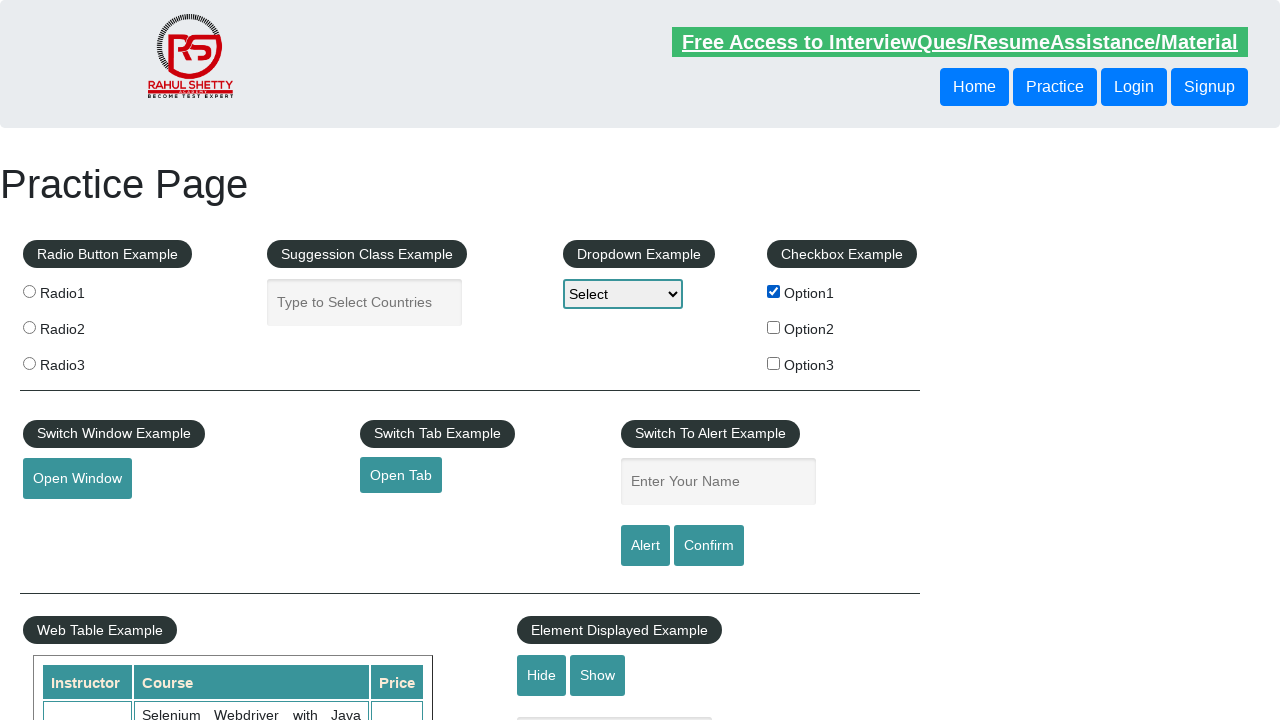

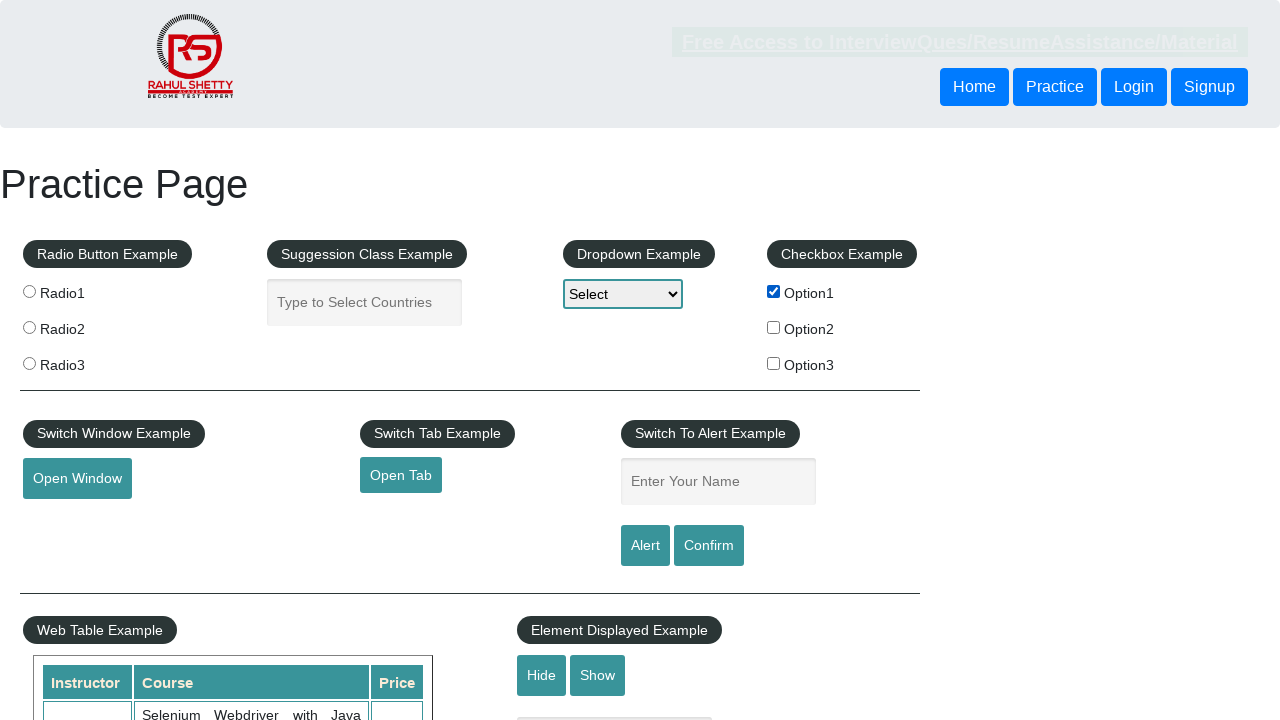